Tests different types of JavaScript alerts (simple, confirmation, and prompt) by triggering them and interacting with accept/dismiss and text input

Starting URL: https://demoqa.com/alerts

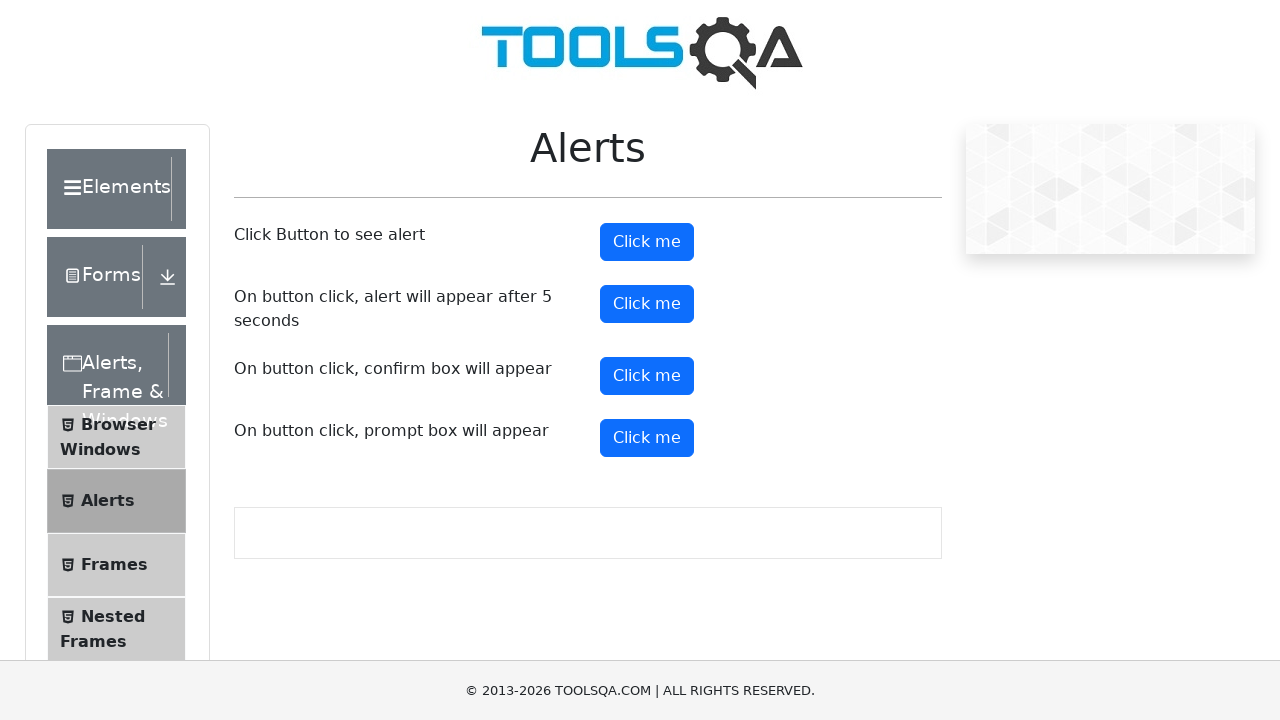

Clicked alert button to trigger simple alert at (647, 242) on #alertButton
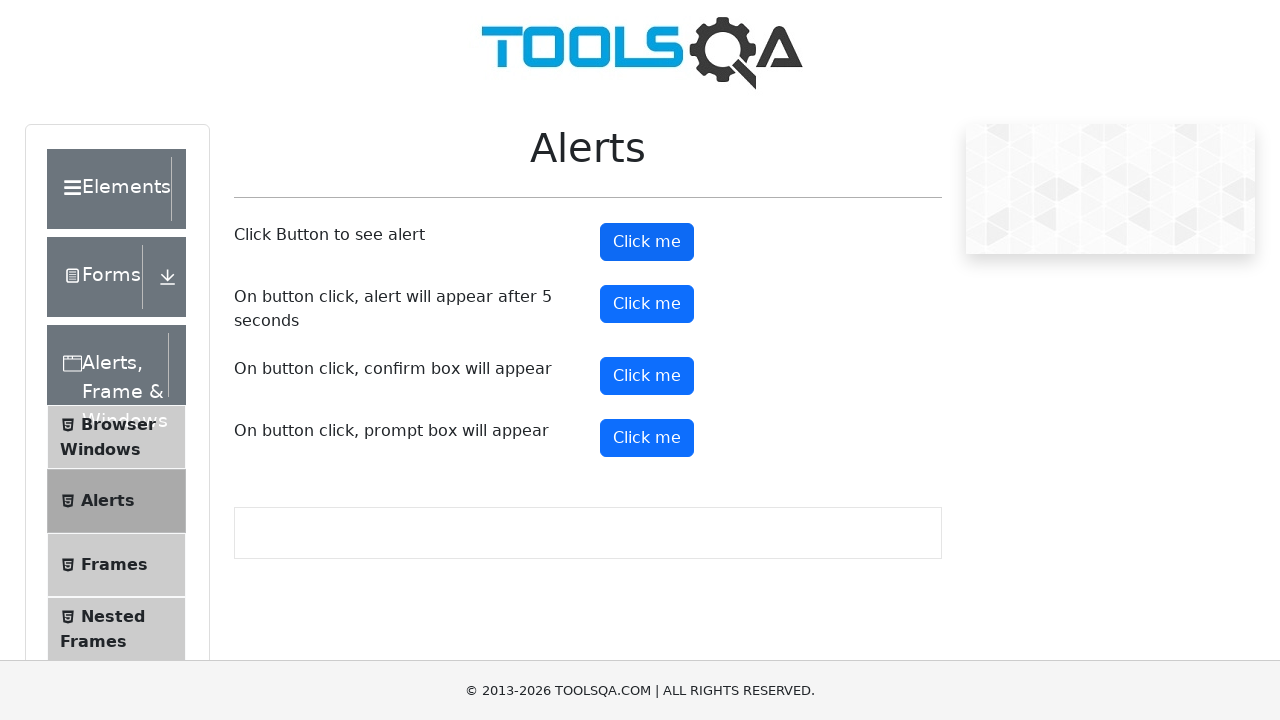

Clicked timer alert button and accepted dialog at (647, 304) on #timerAlertButton
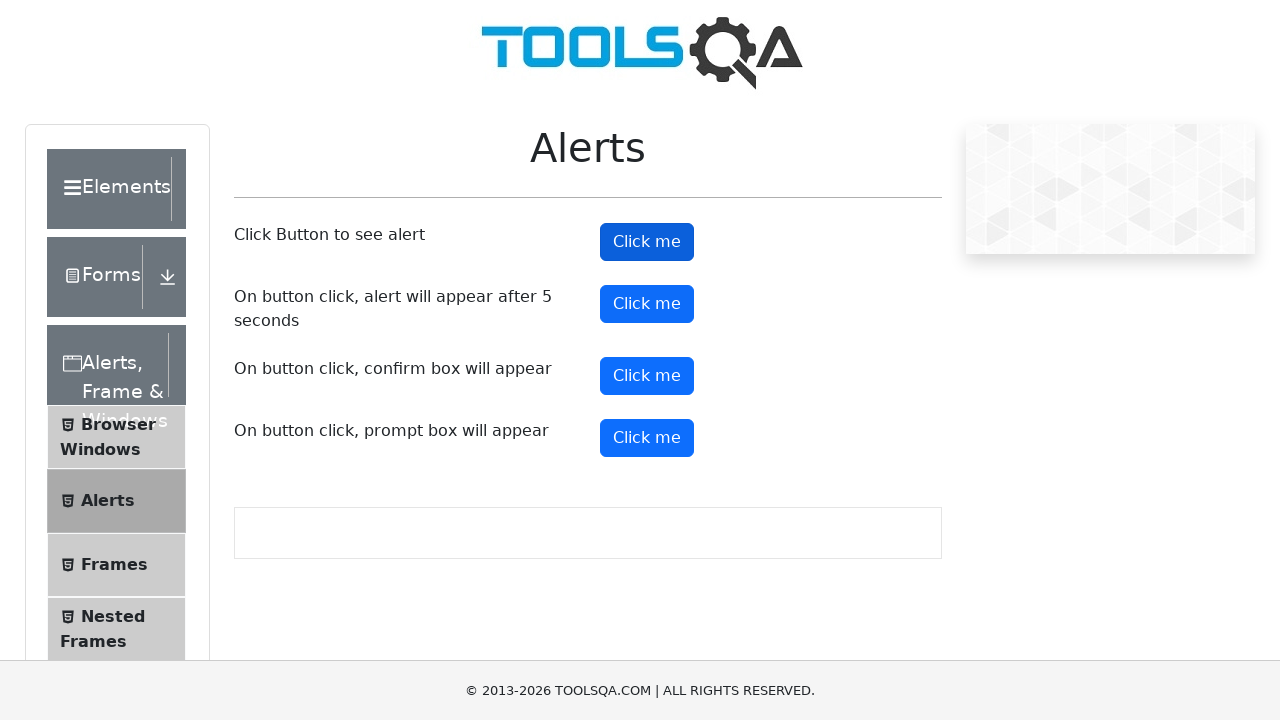

Clicked confirmation button and accepted confirmation dialog at (647, 376) on #confirmButton
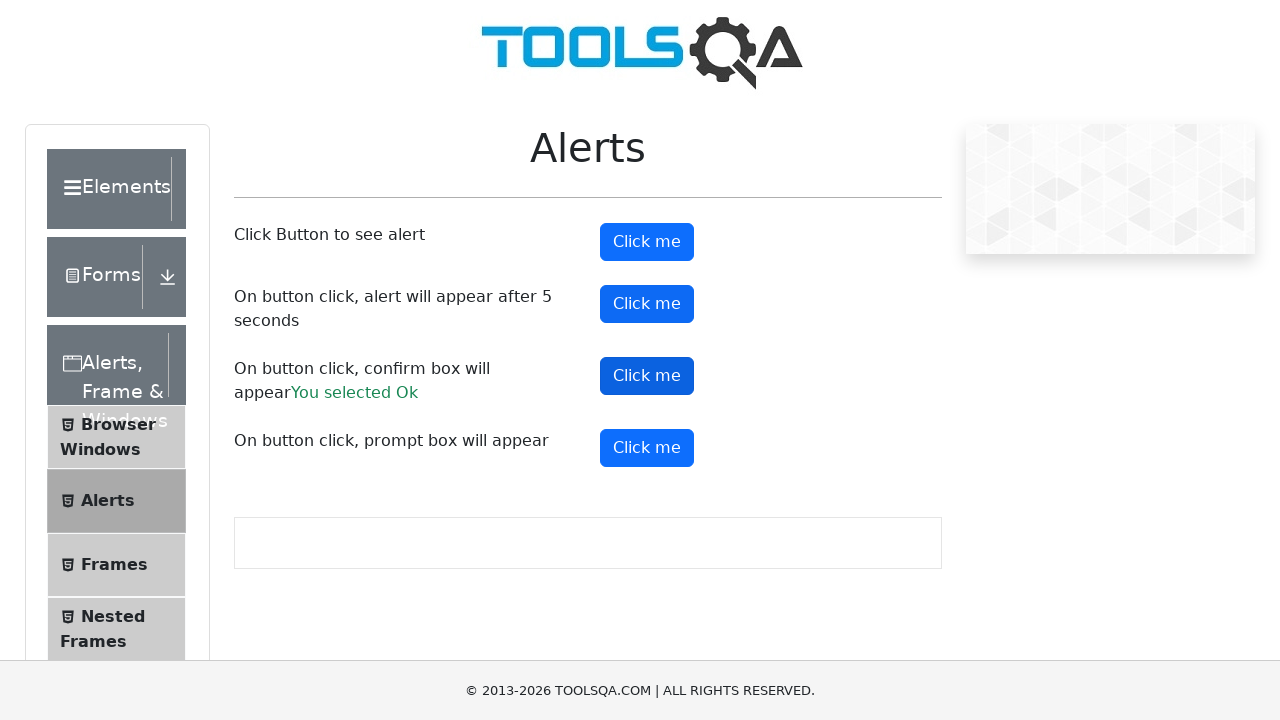

Clicked prompt button and entered 'vinod' in prompt dialog at (647, 448) on #promtButton
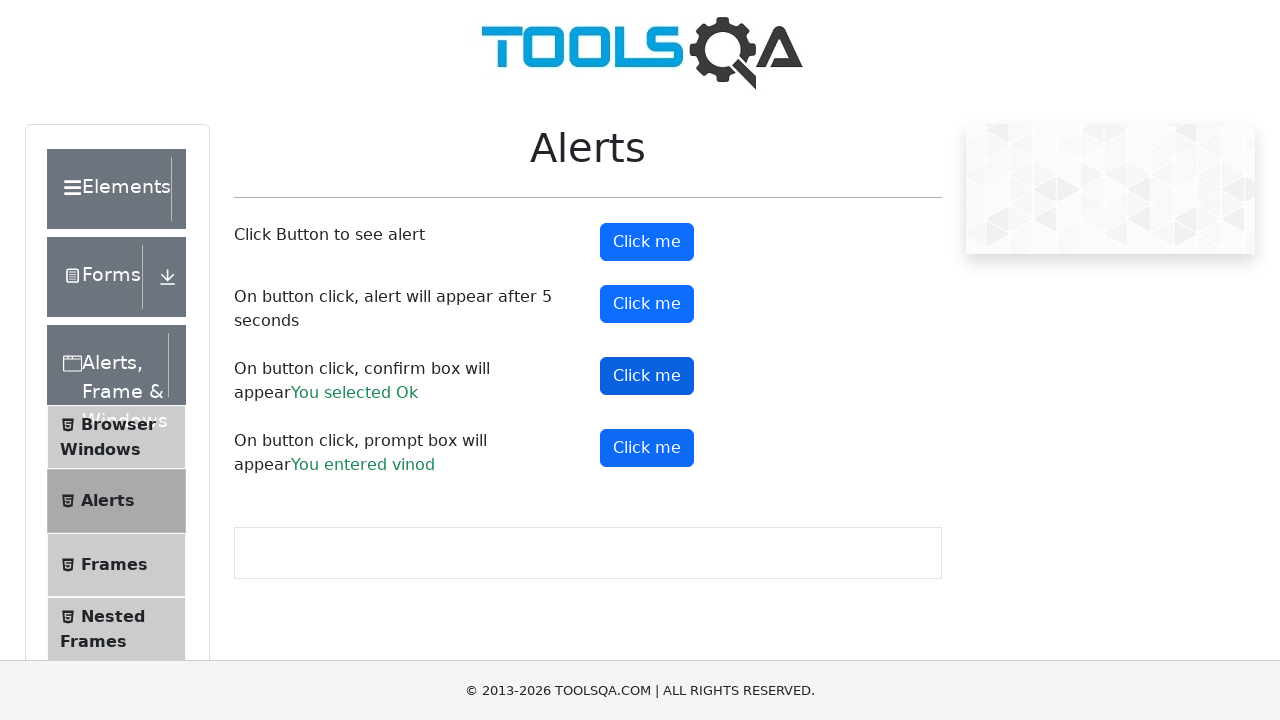

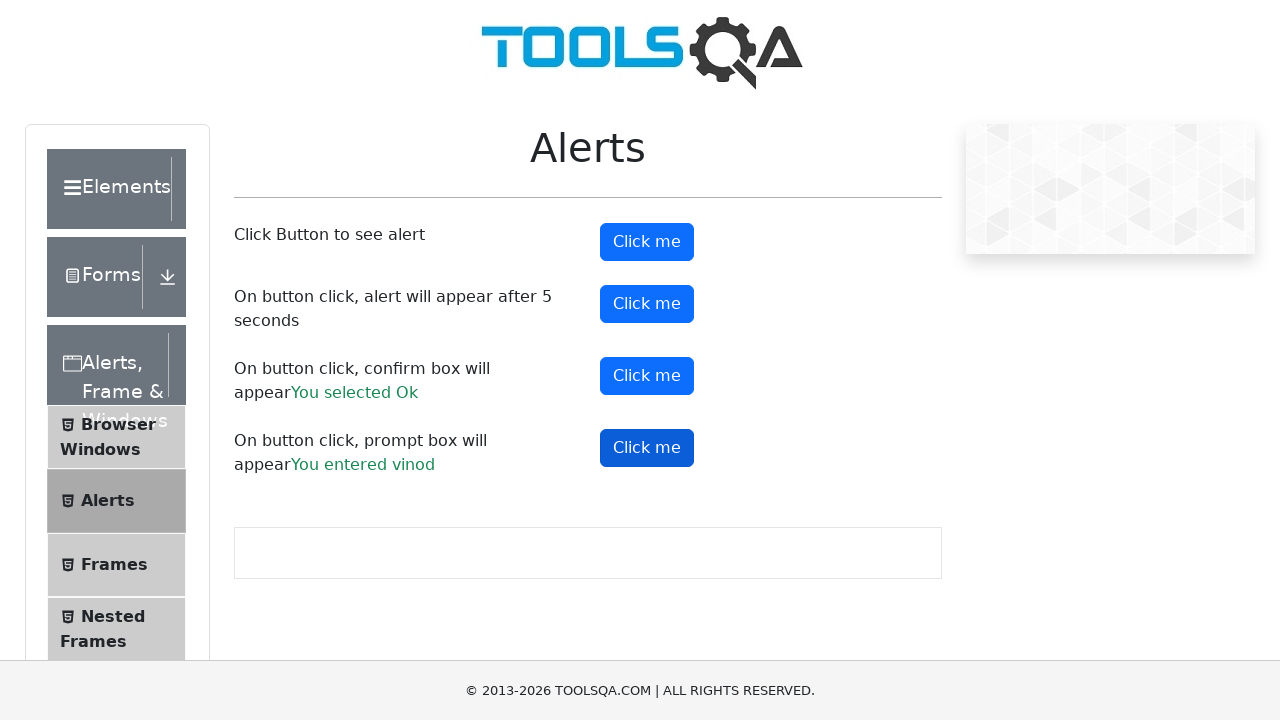